Tests dynamic controls with explicit waits by clicking Remove button, waiting for "It's gone!" message, then clicking Add button and waiting for "It's back!" message

Starting URL: https://the-internet.herokuapp.com/dynamic_controls

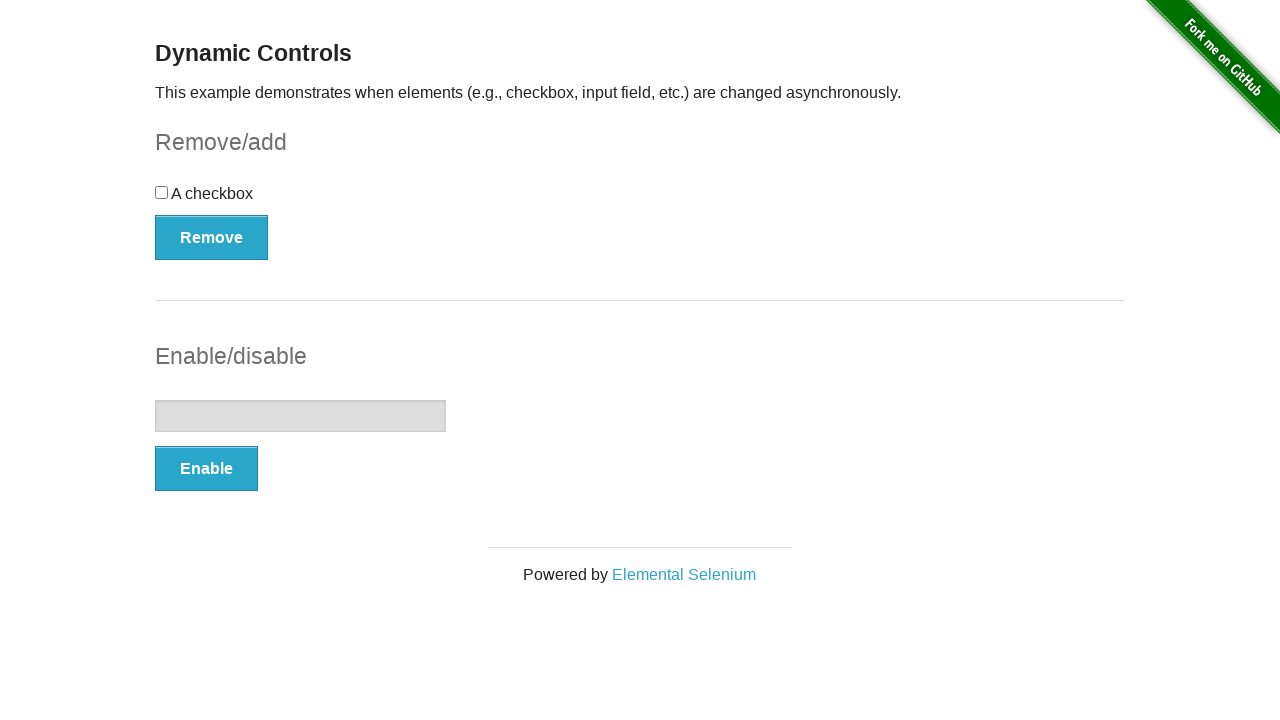

Clicked Remove button at (212, 237) on xpath=//*[text()='Remove']
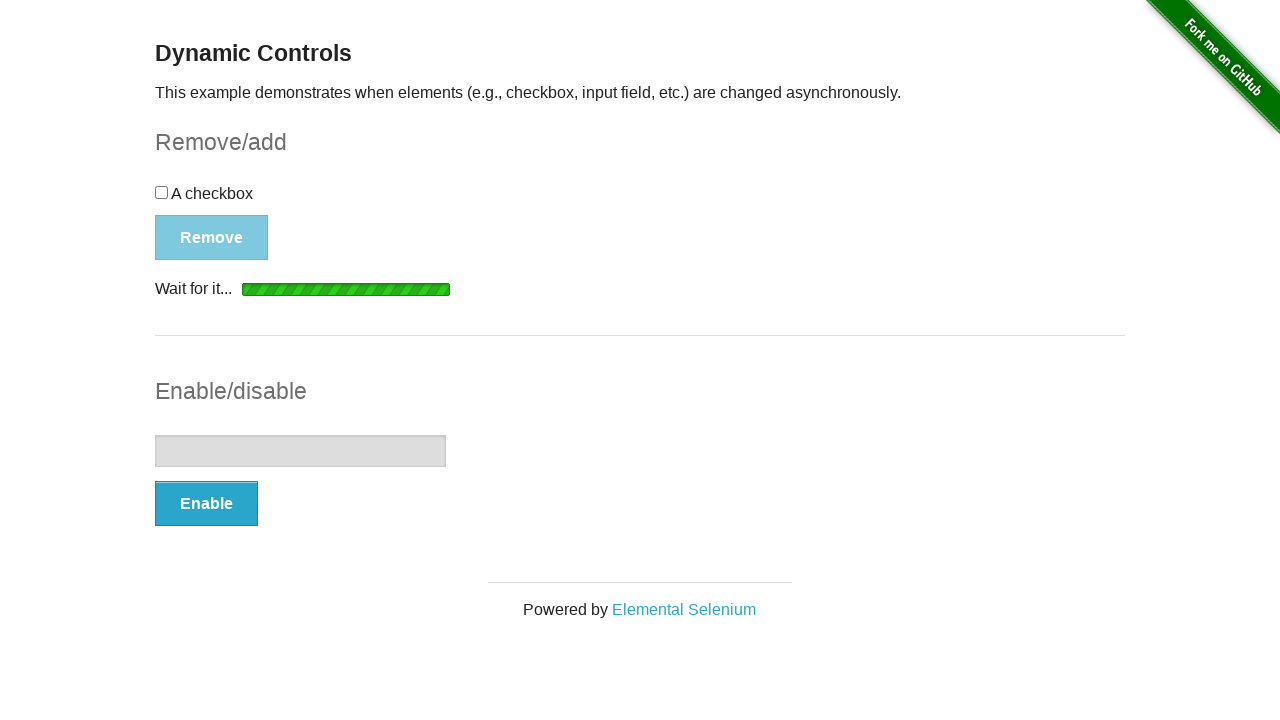

Waited for 'It's gone!' message to appear
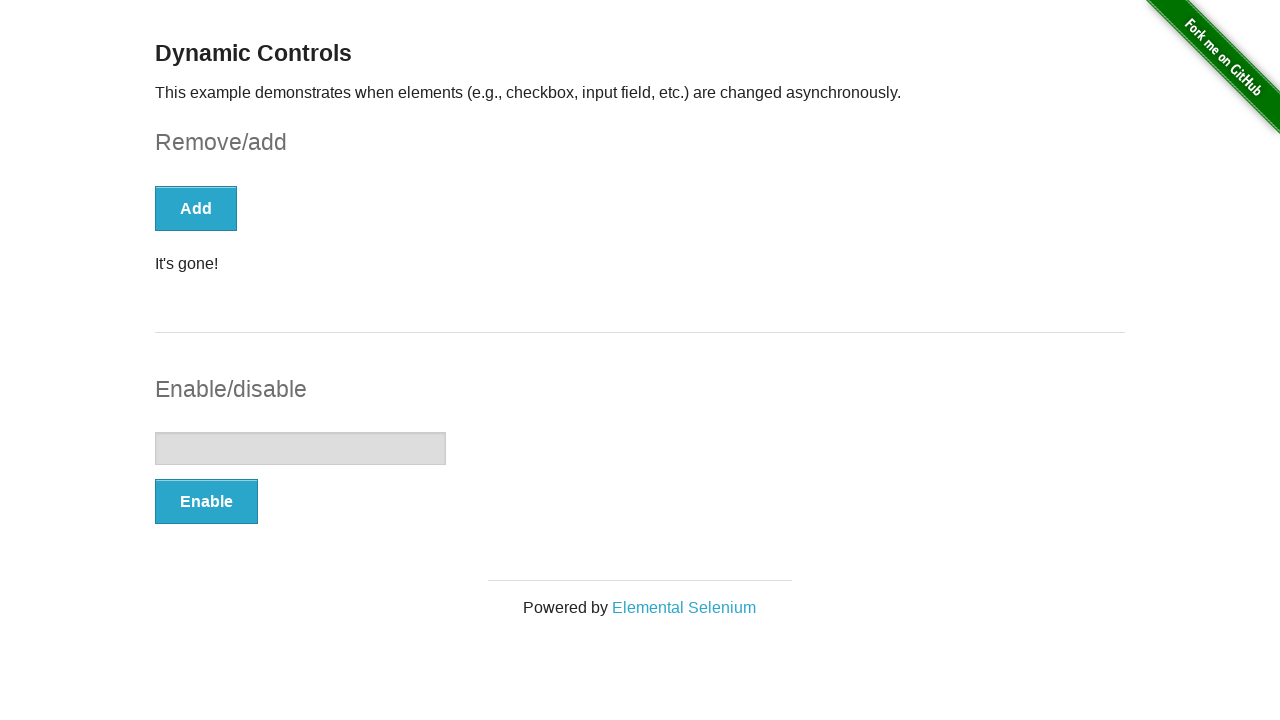

Located 'It's gone!' element
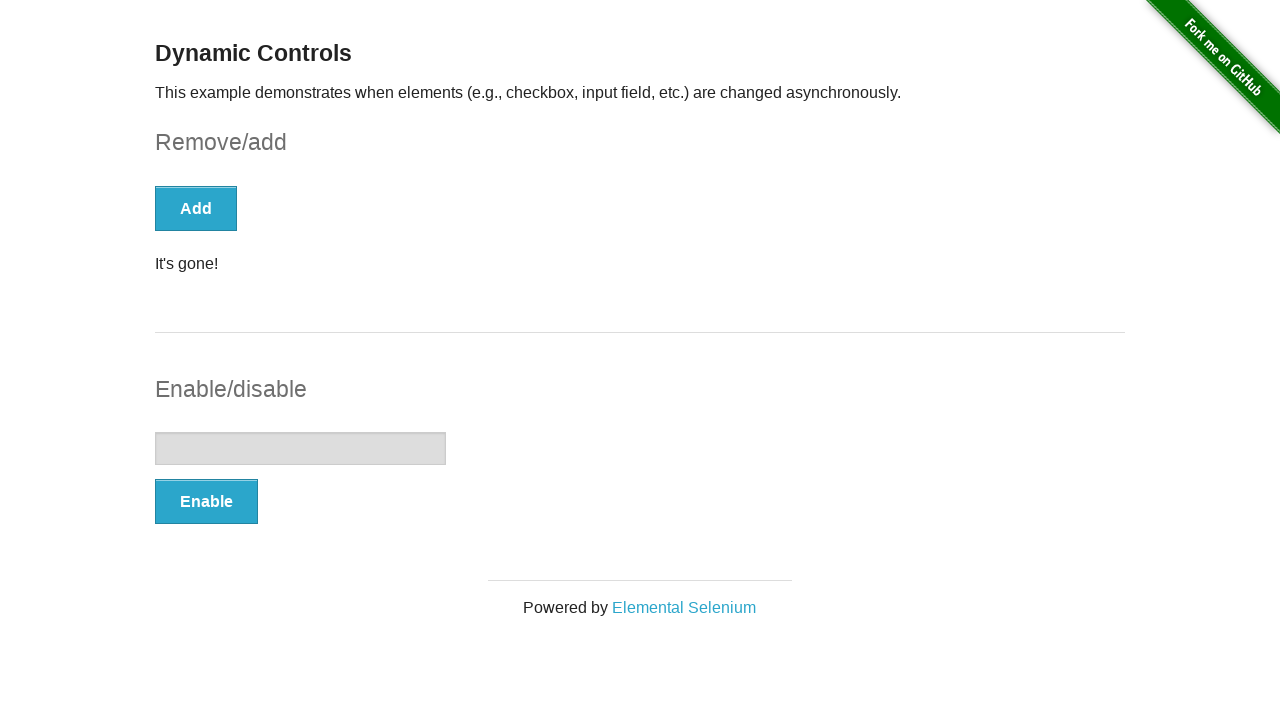

Verified 'It's gone!' element is visible
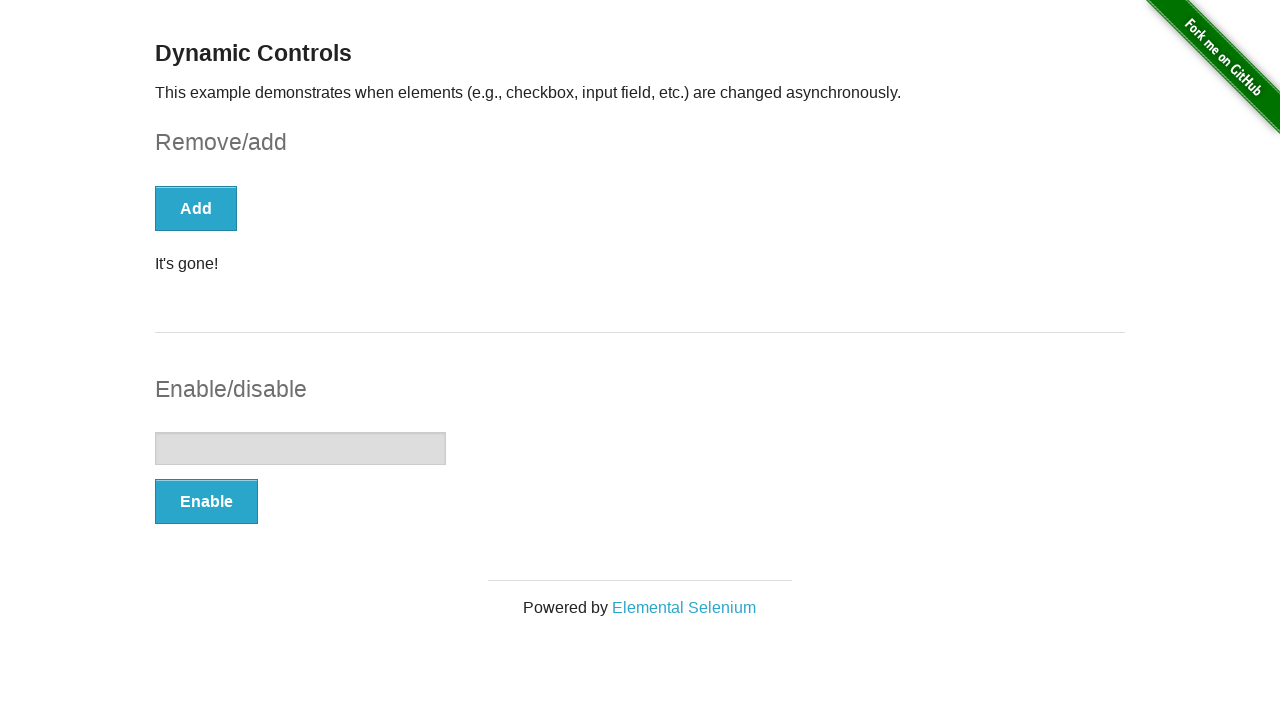

Clicked Add button at (196, 208) on xpath=//*[text()='Add']
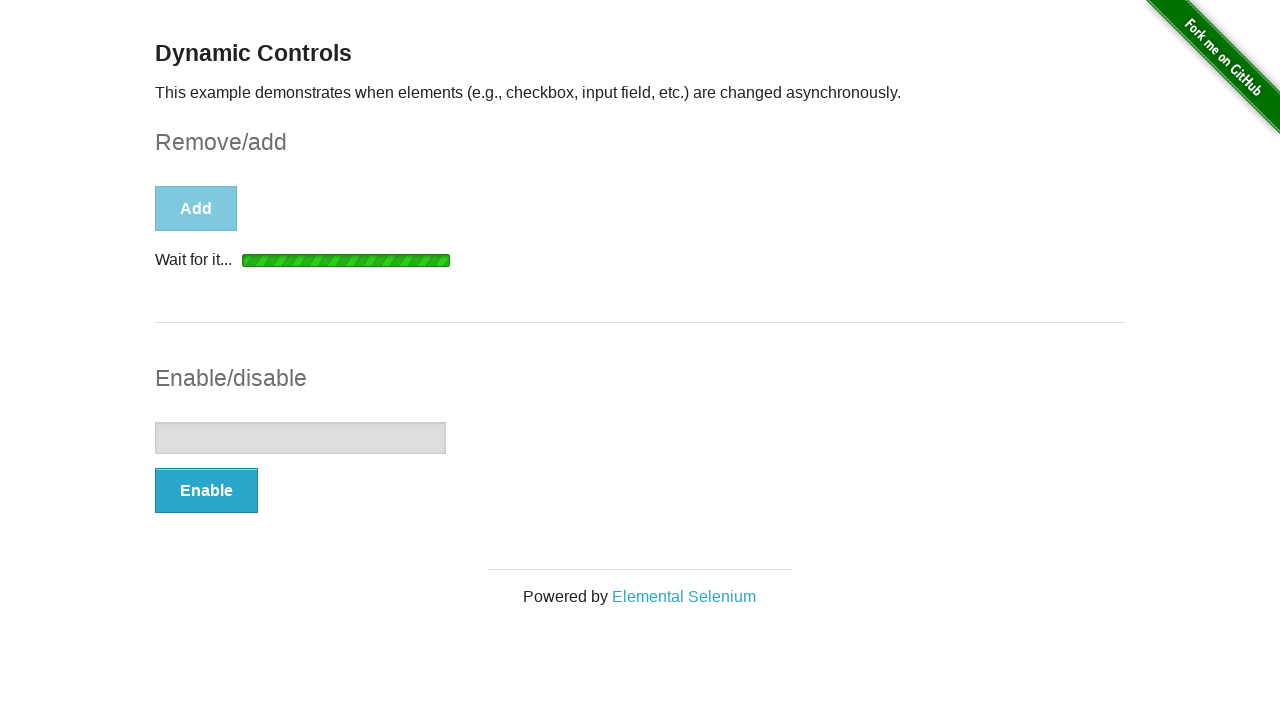

Waited for 'It's back!' message to appear
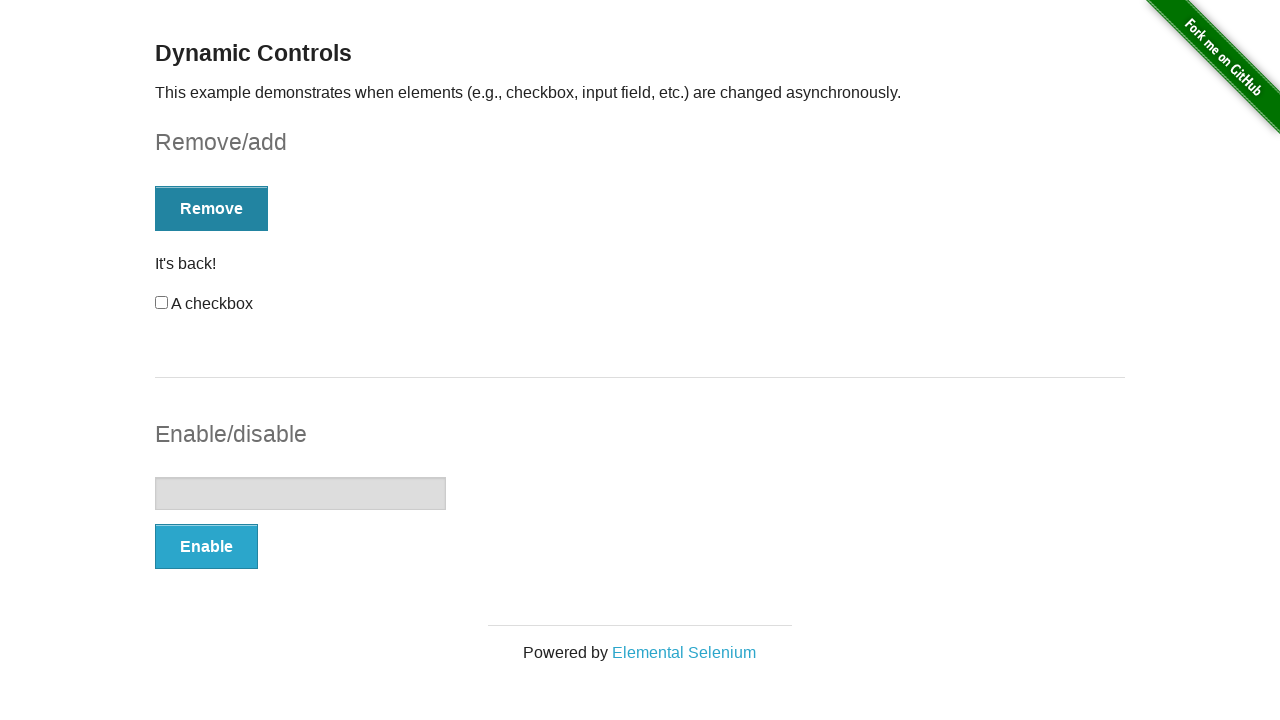

Located 'It's back!' element
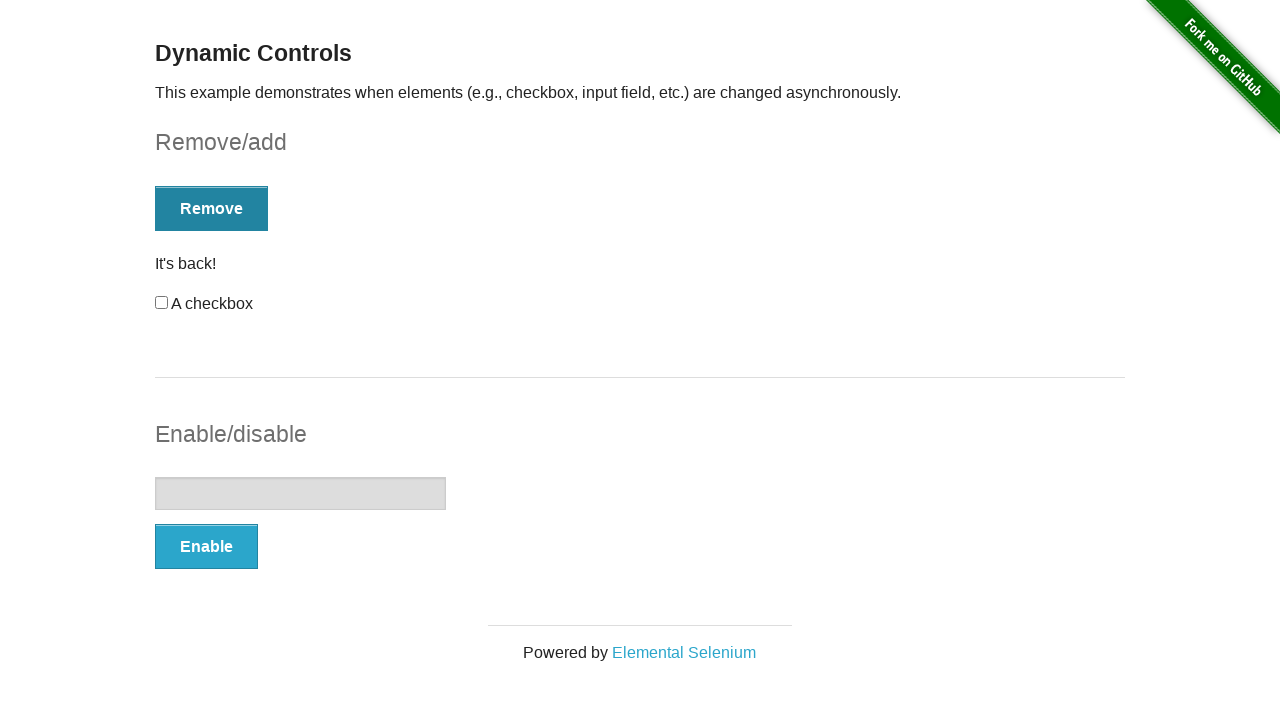

Verified 'It's back!' element is visible
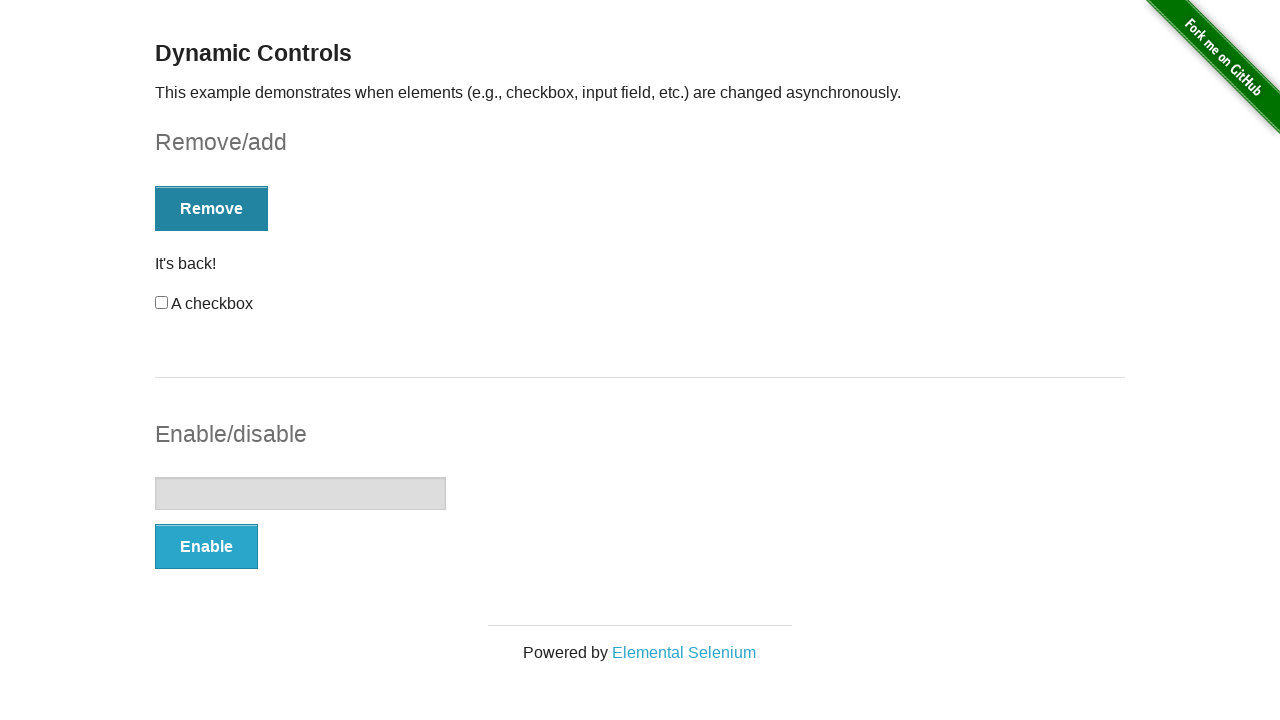

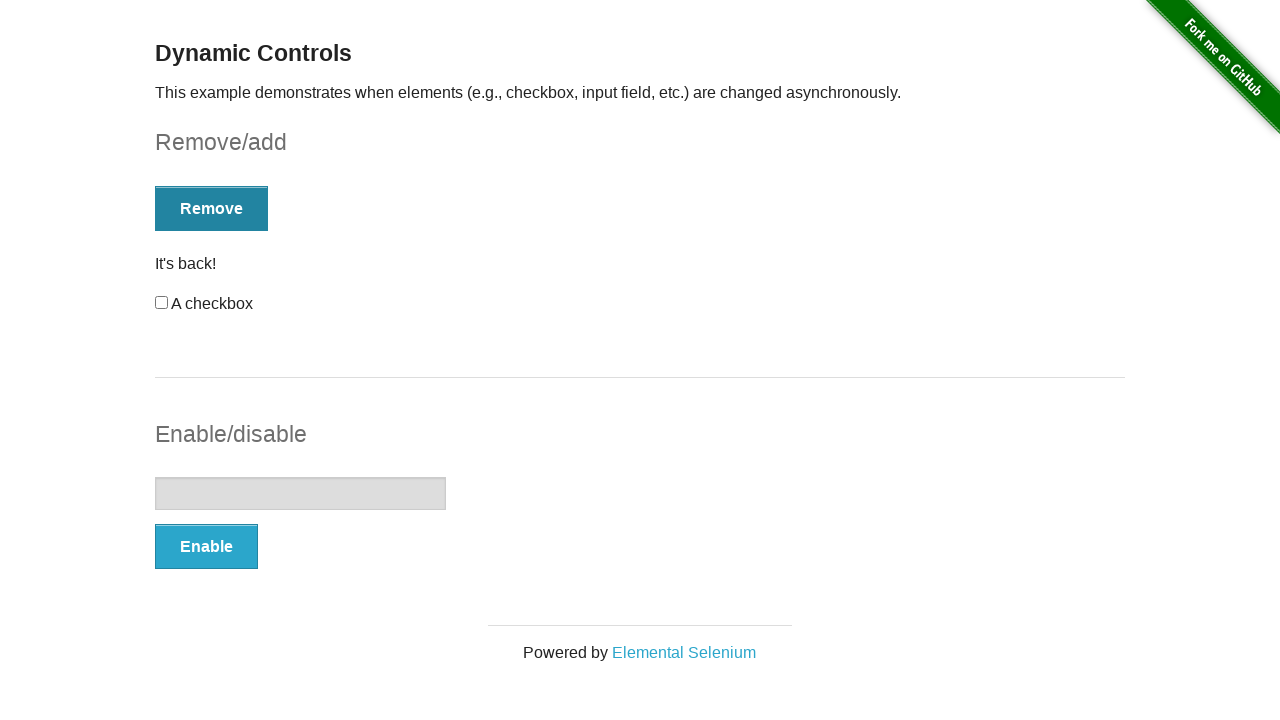